Navigates to NoBroker real estate website and clicks on a navigation header element

Starting URL: https://www.nobroker.in

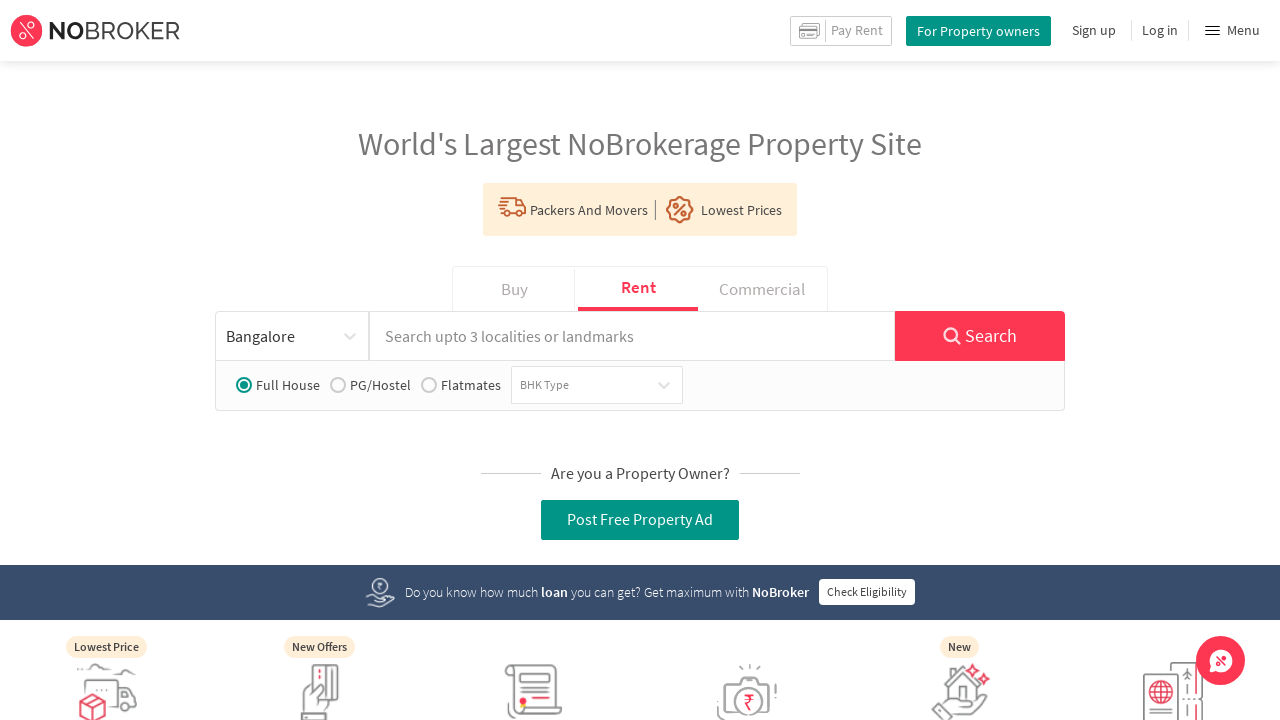

Navigated to NoBroker real estate website
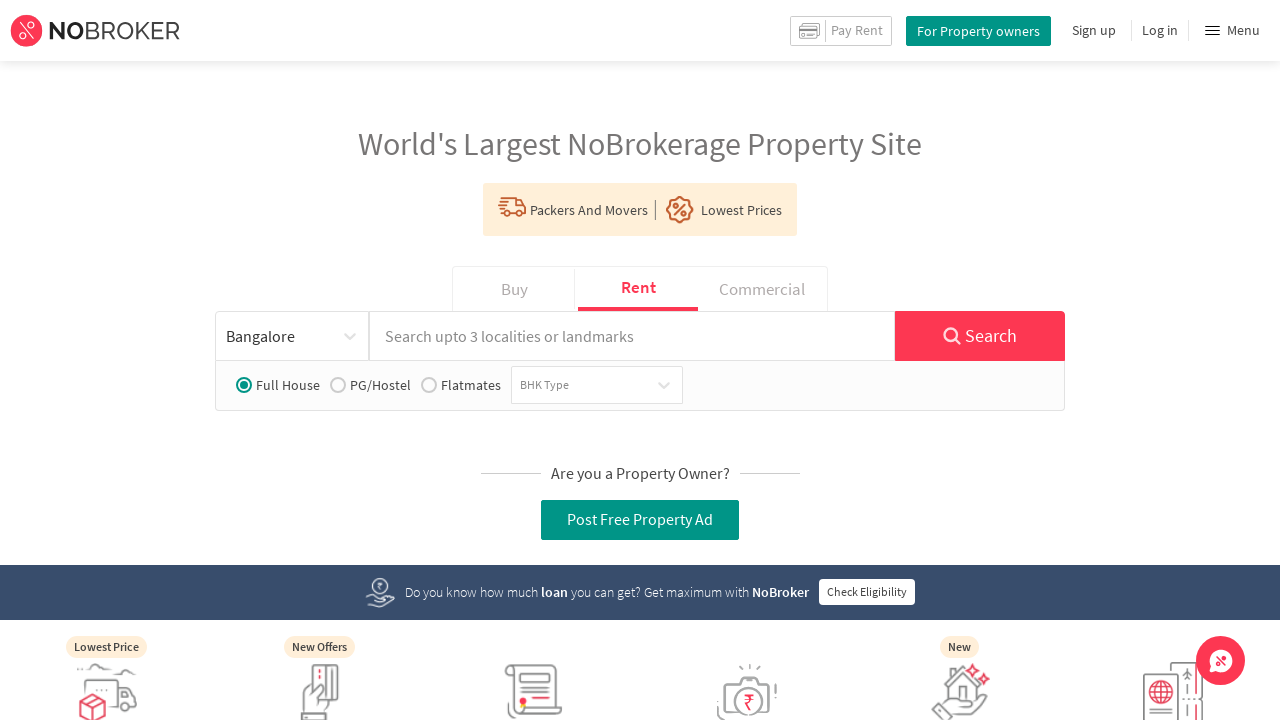

Clicked on navigation header element at (1094, 30) on xpath=//*[@id='navHeader']/div[5]/div[2]/div[1]/div
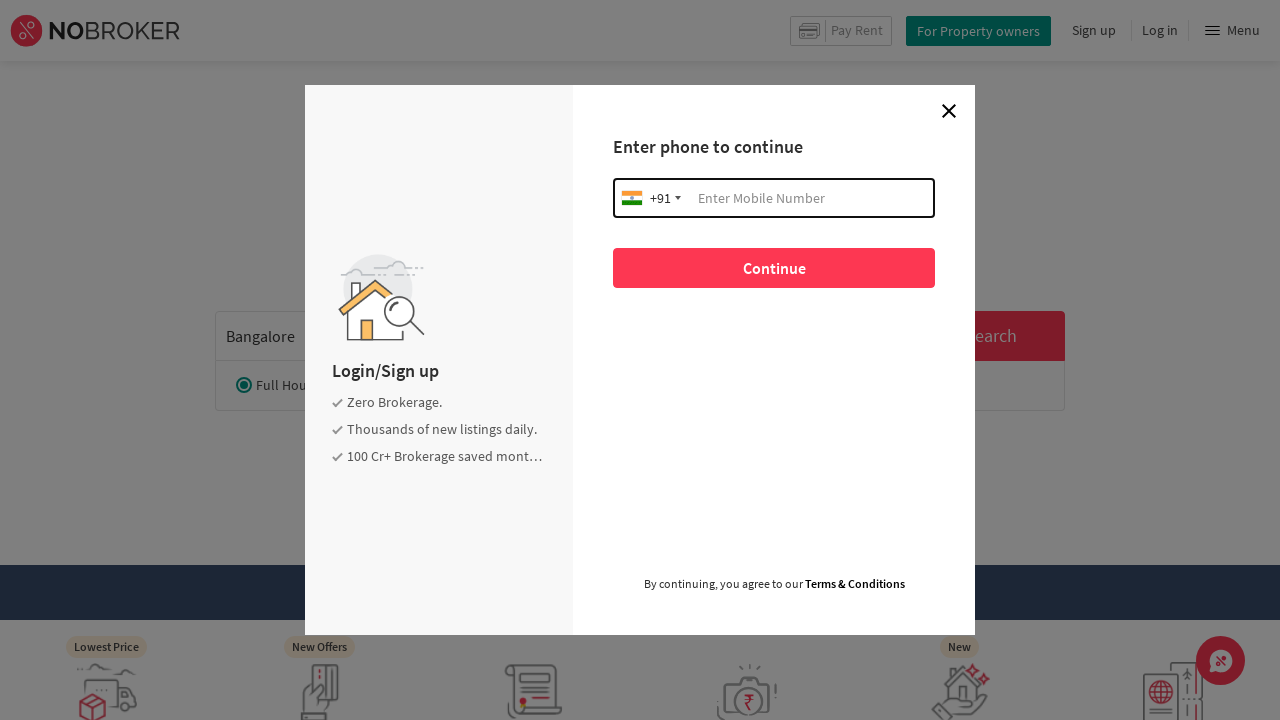

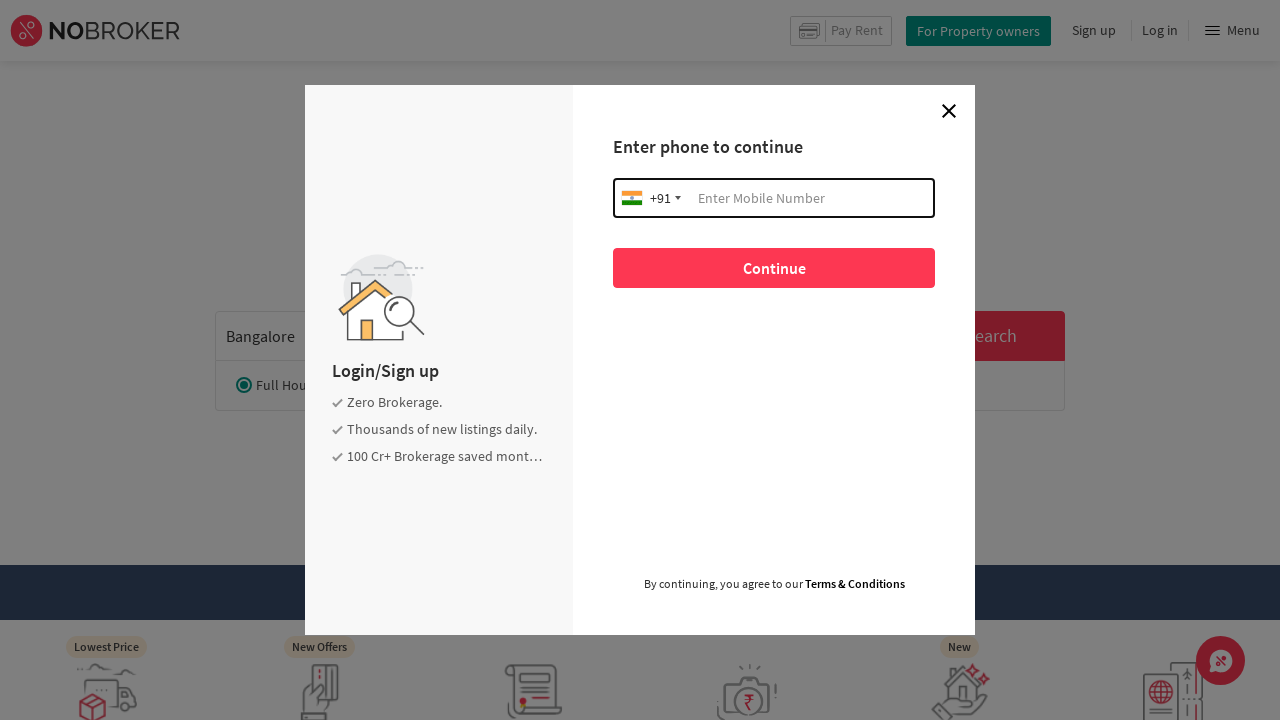